Tests a registration form by filling in first name, last name, and email fields, submitting the form, and verifying the success message is displayed.

Starting URL: http://suninjuly.github.io/registration1.html

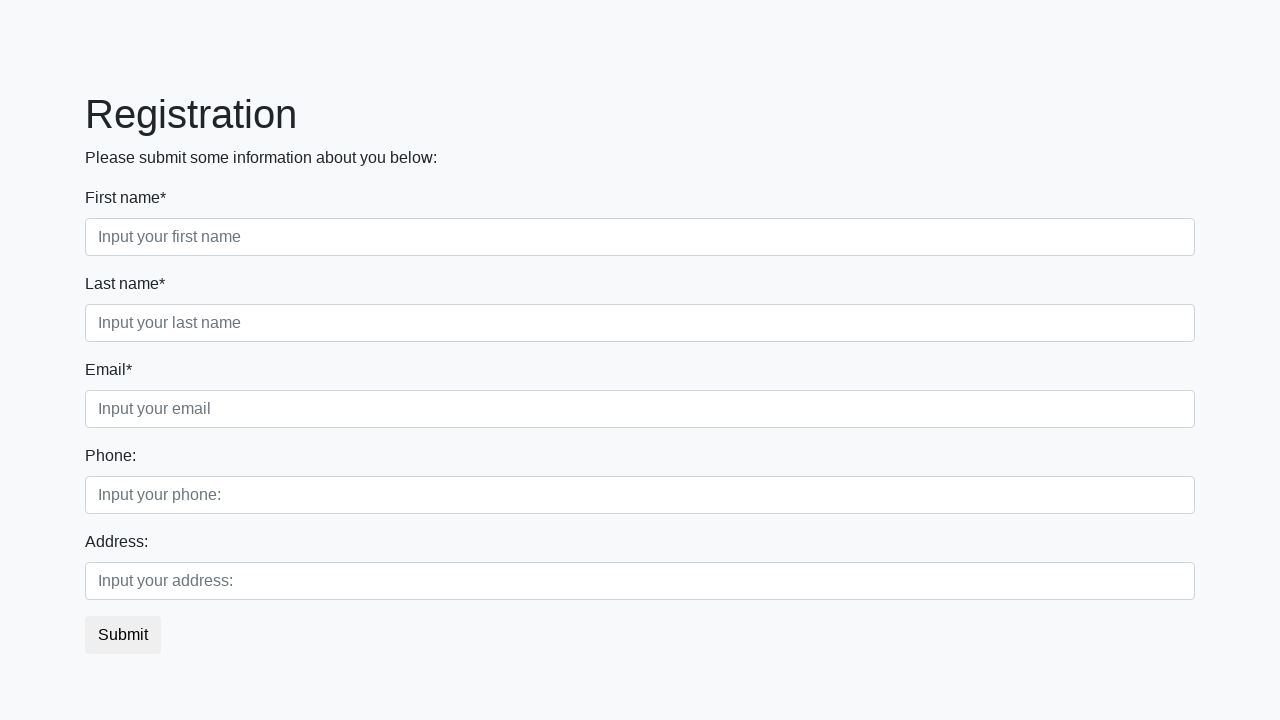

Filled first name field with 'Ivan' on input >> nth=0
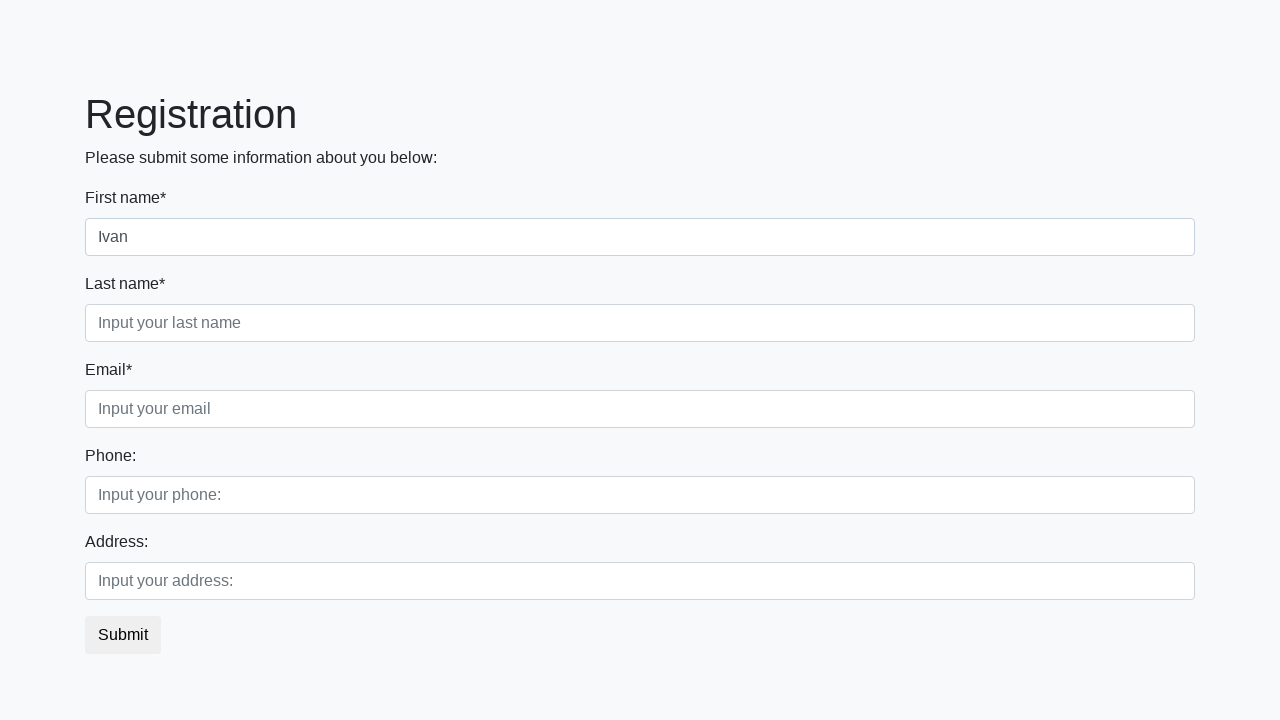

Filled last name field with 'Petrov' on input >> nth=1
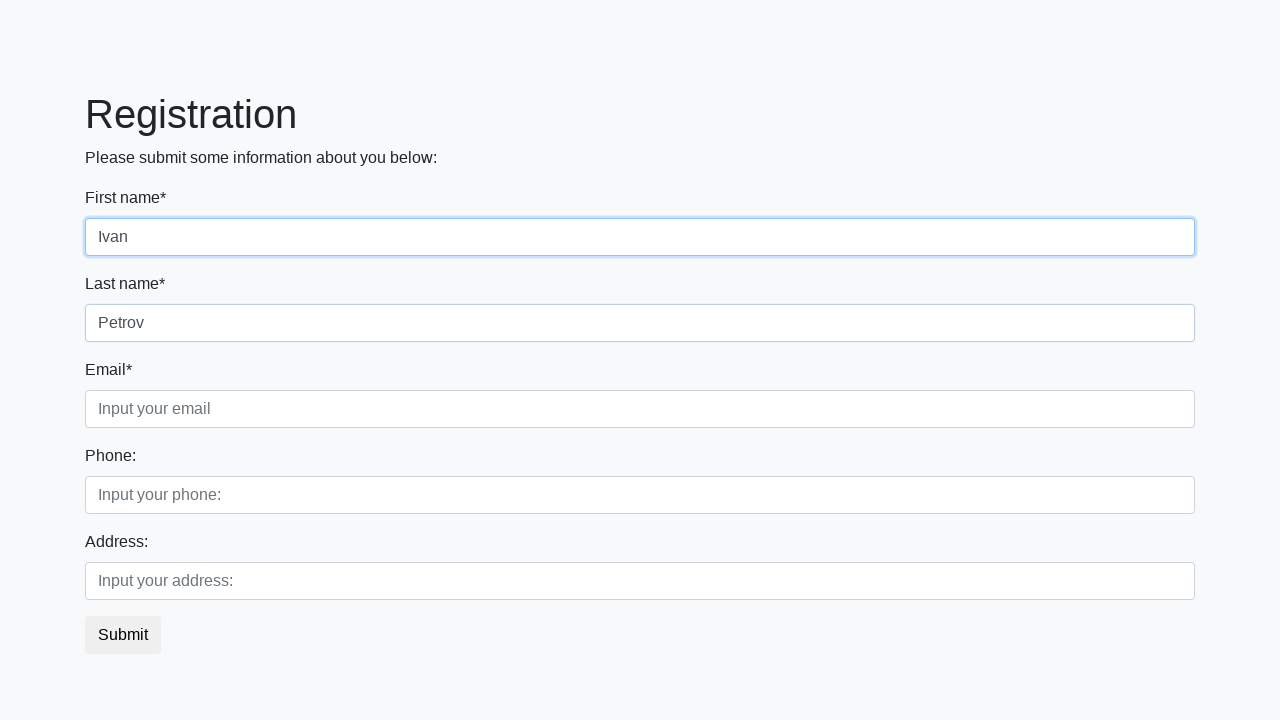

Filled email field with 'Petrov@mail.ru' on input >> nth=2
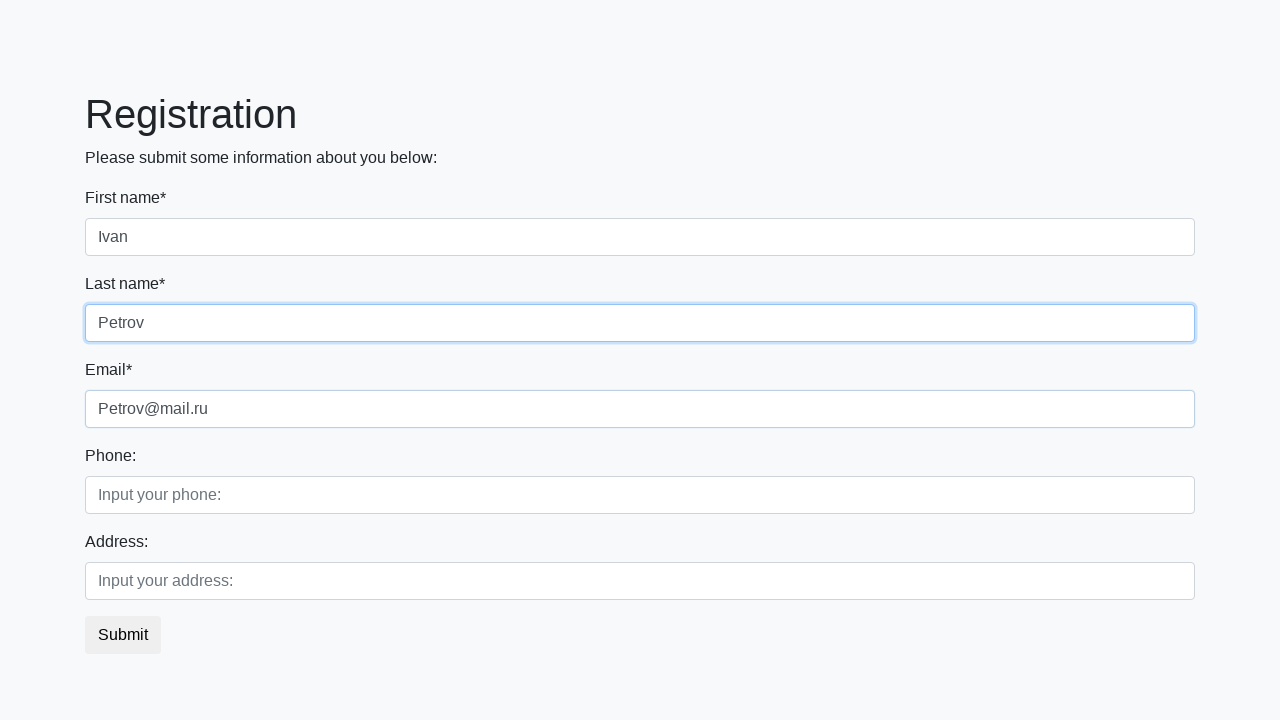

Clicked submit button to register at (123, 635) on button.btn
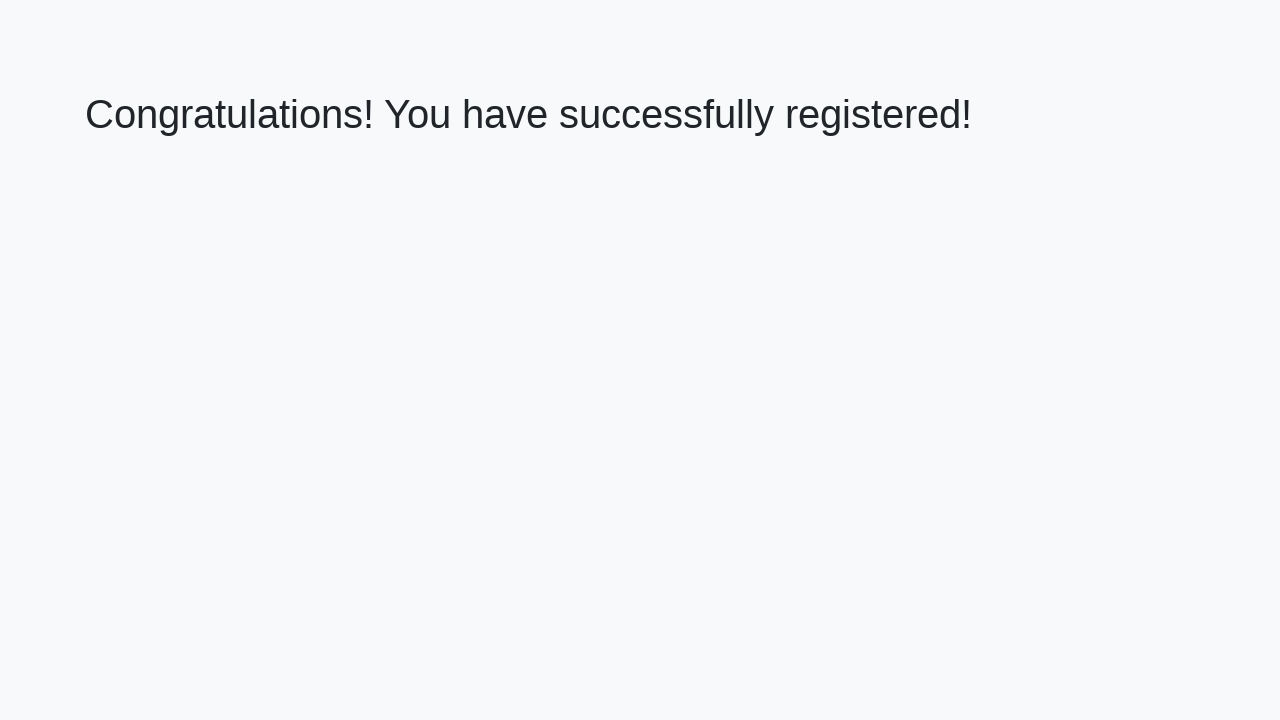

Success message heading loaded
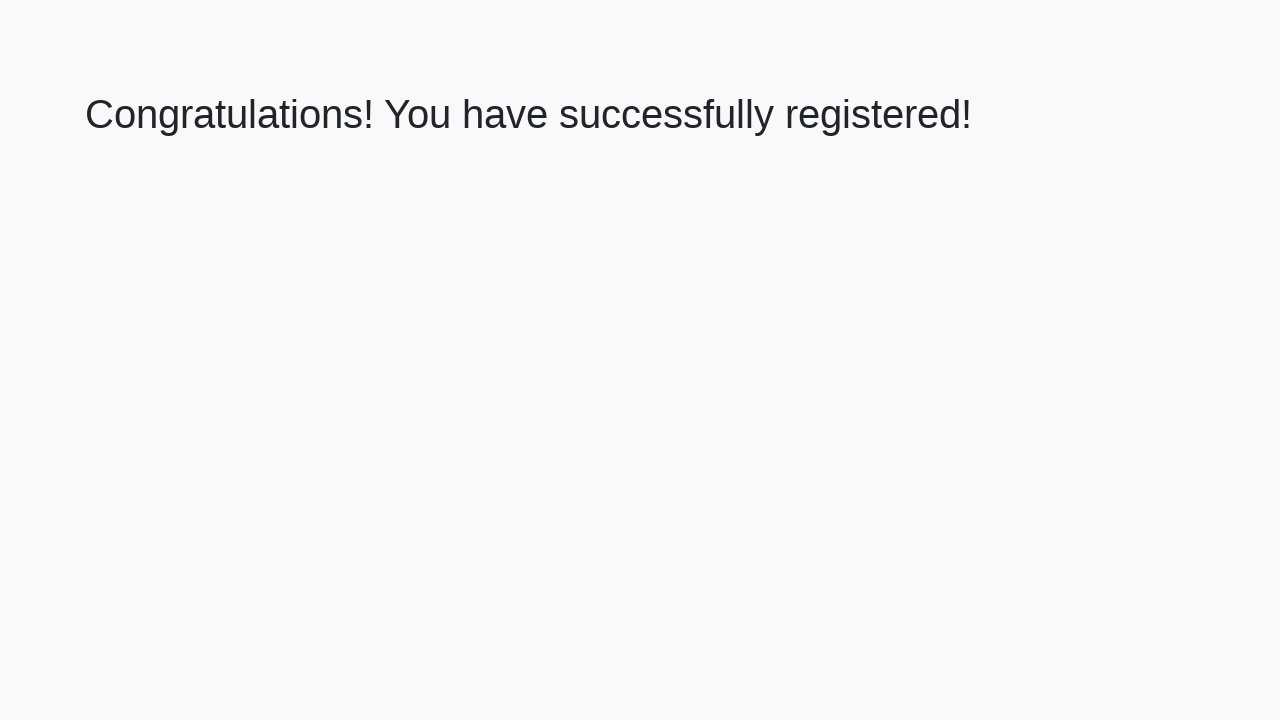

Retrieved success message text
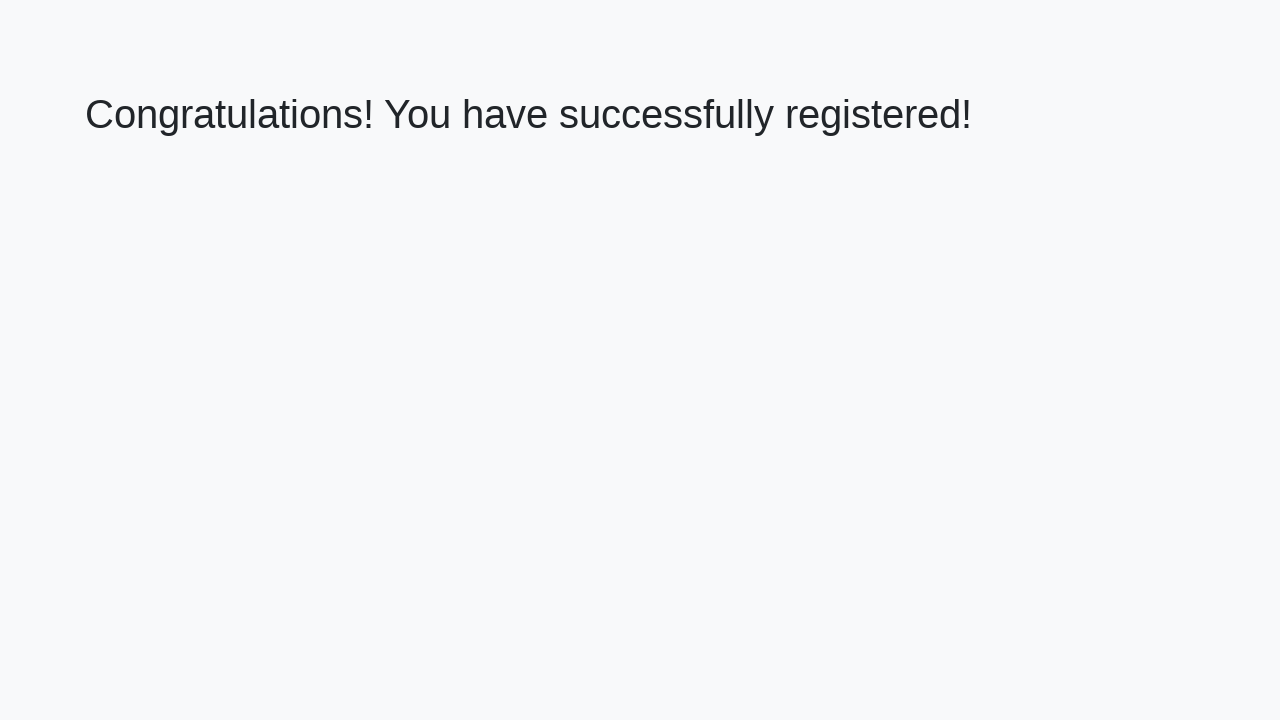

Verified success message: 'Congratulations! You have successfully registered!'
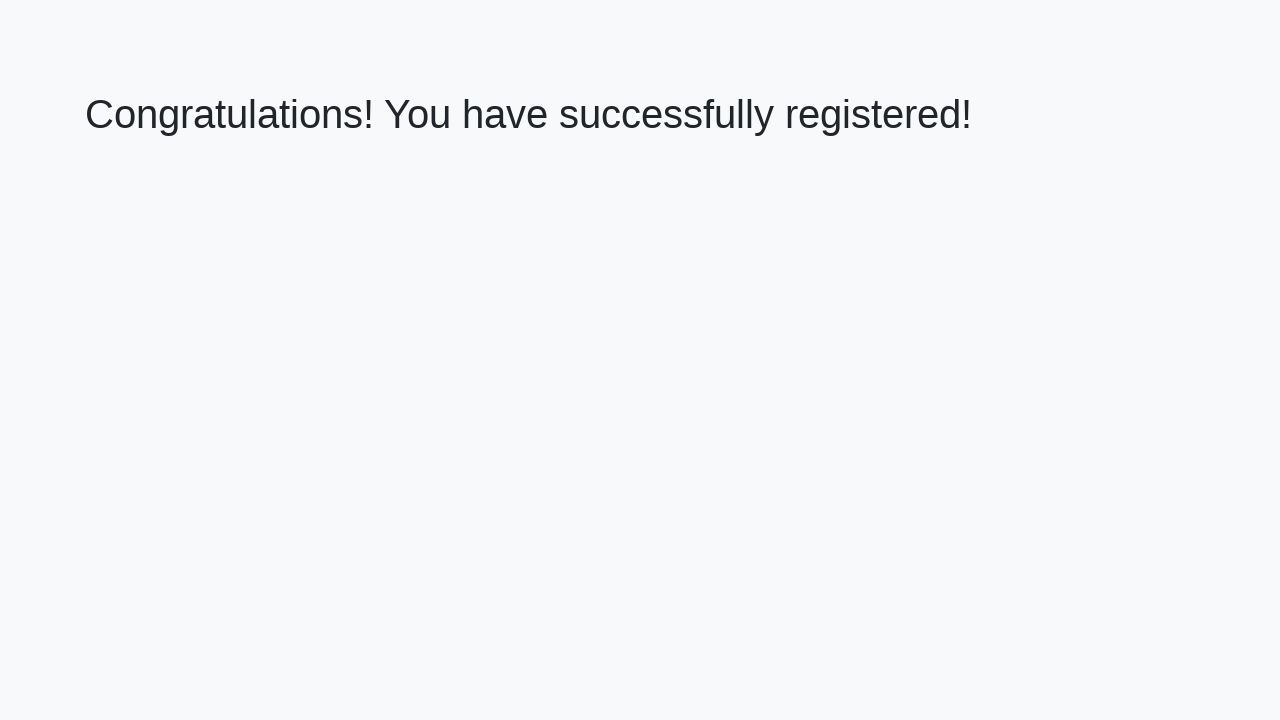

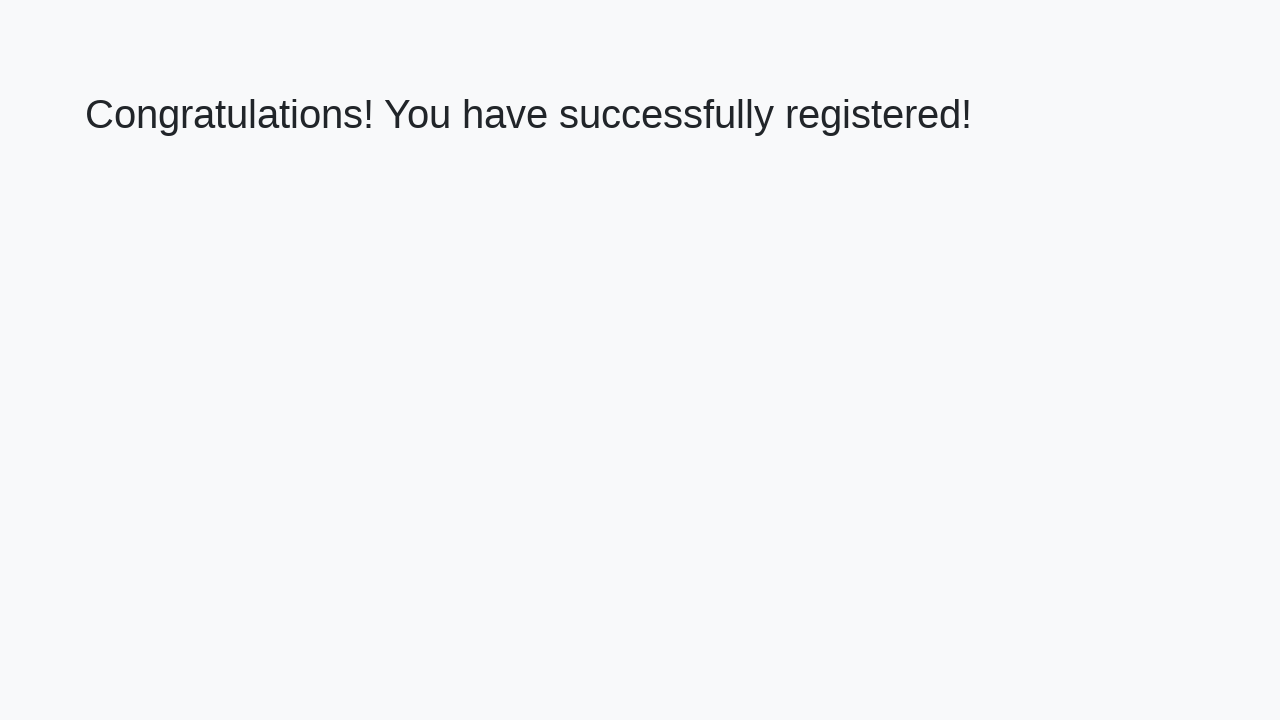